Tests adding a currency account for a user by selecting user and currency type

Starting URL: https://globalsqa.com/angularJs-protractor/BankingProject/#/login

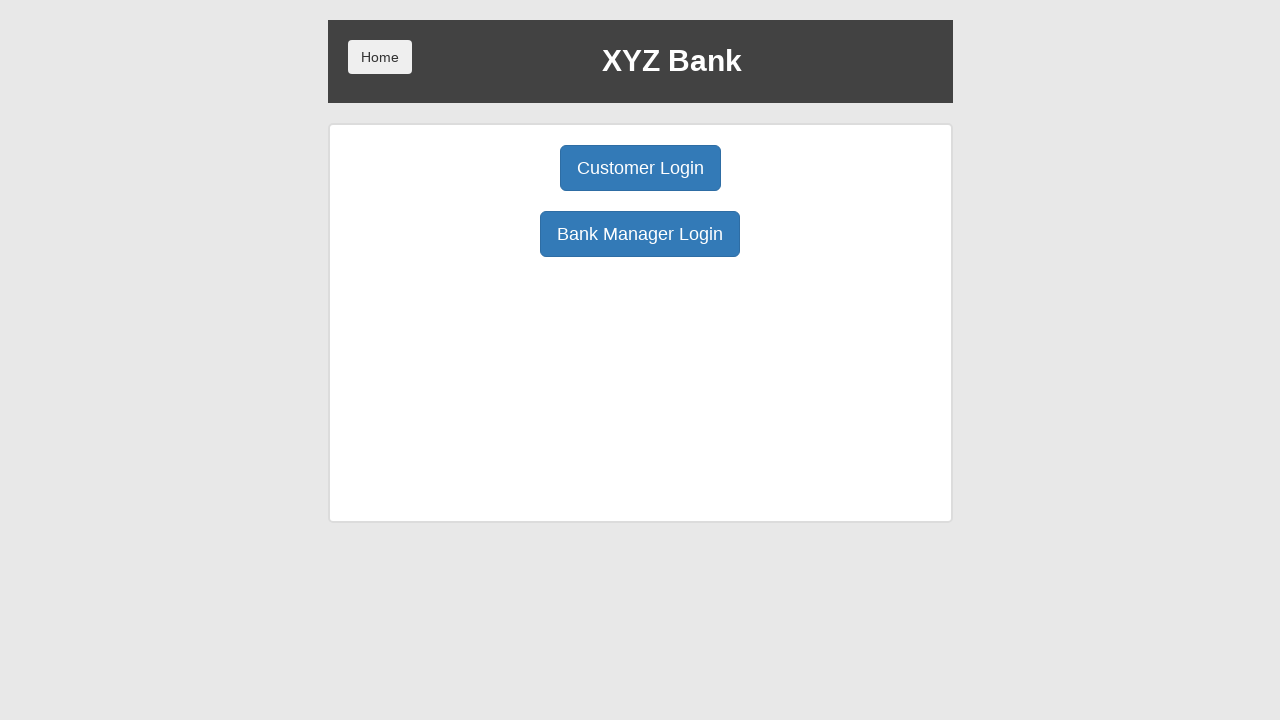

Clicked Bank Manager Login button at (640, 234) on xpath=/html/body/div/div/div[2]/div/div[1]/div[2]/button
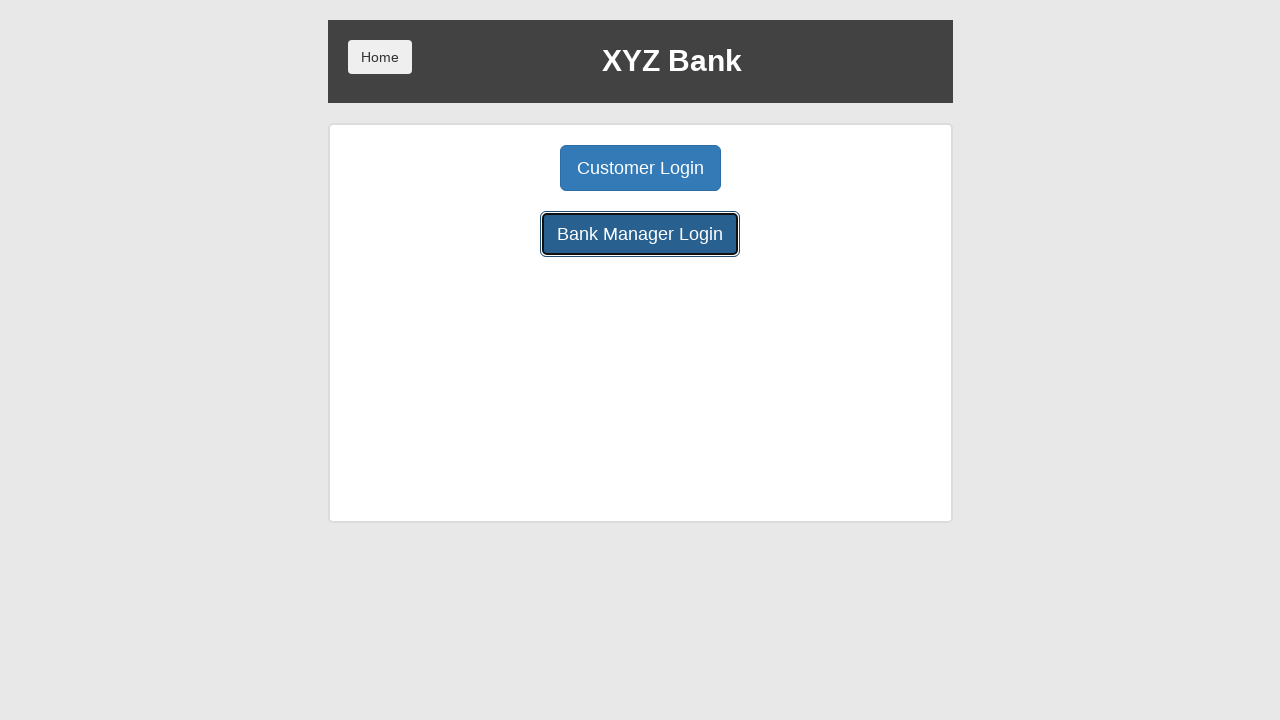

Navigated to Open Account page
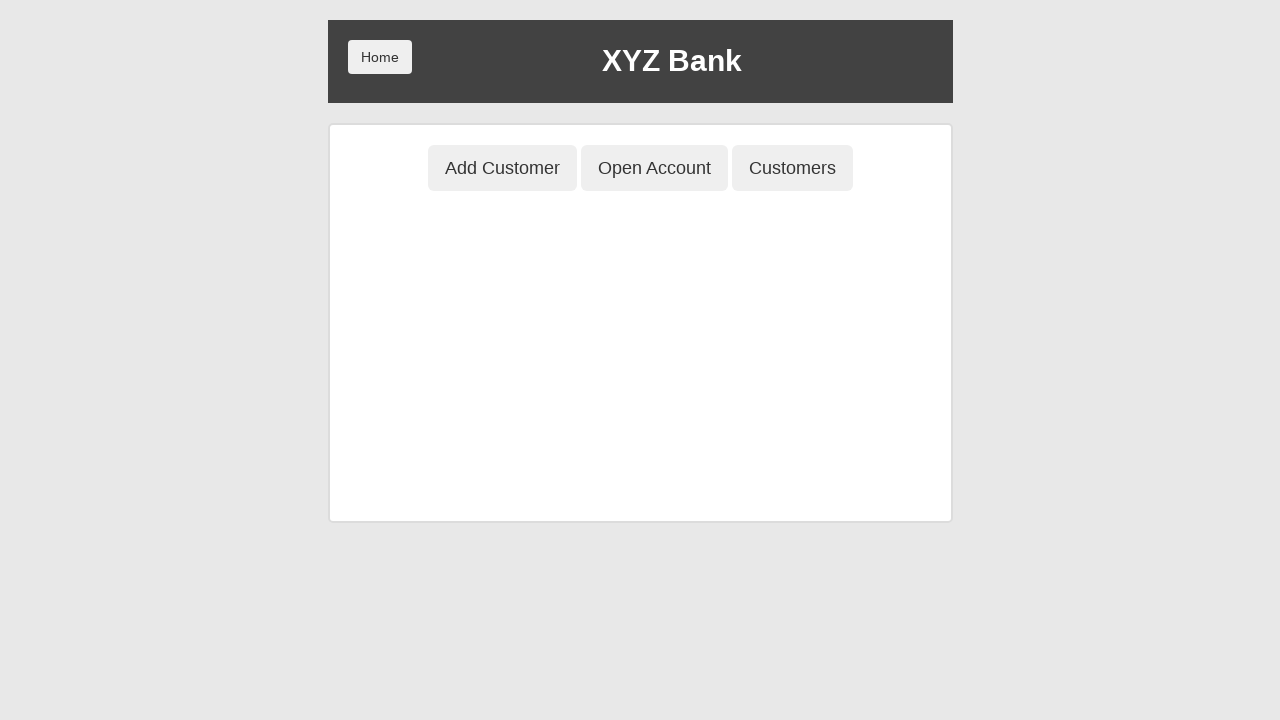

Clicked user select dropdown at (640, 253) on xpath=//*[@id='userSelect']
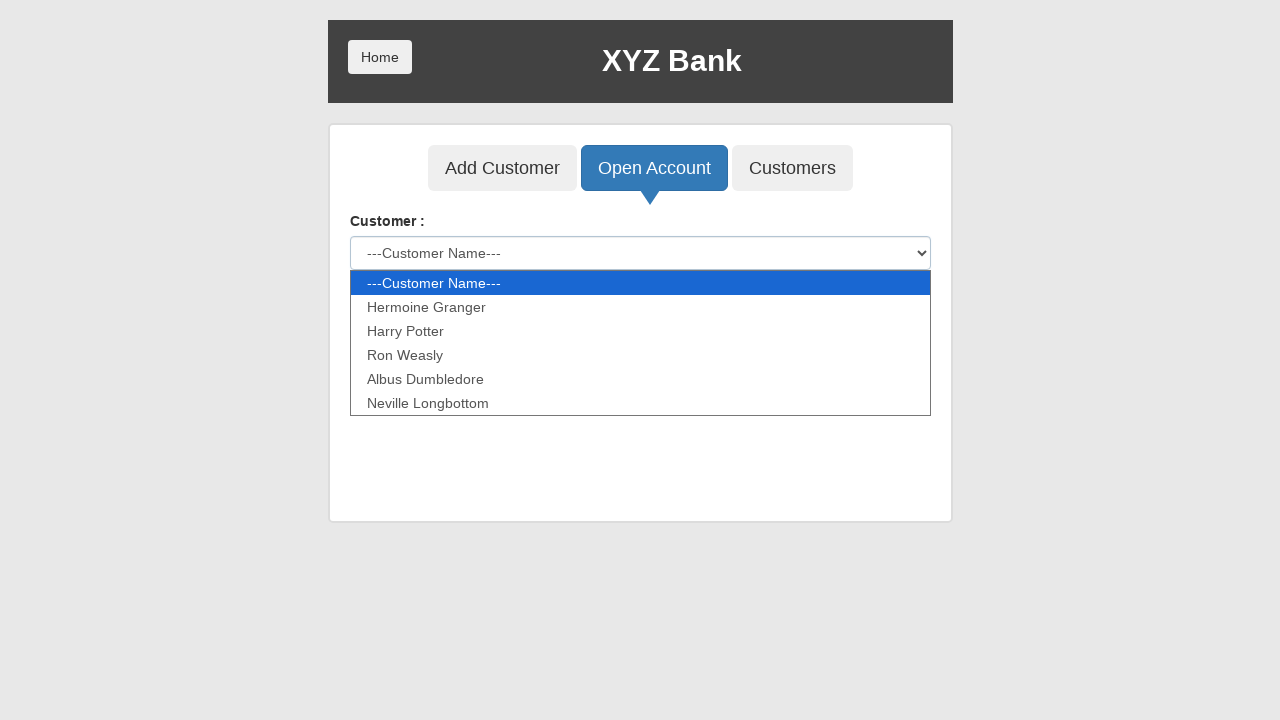

Typed 'm' to filter user list
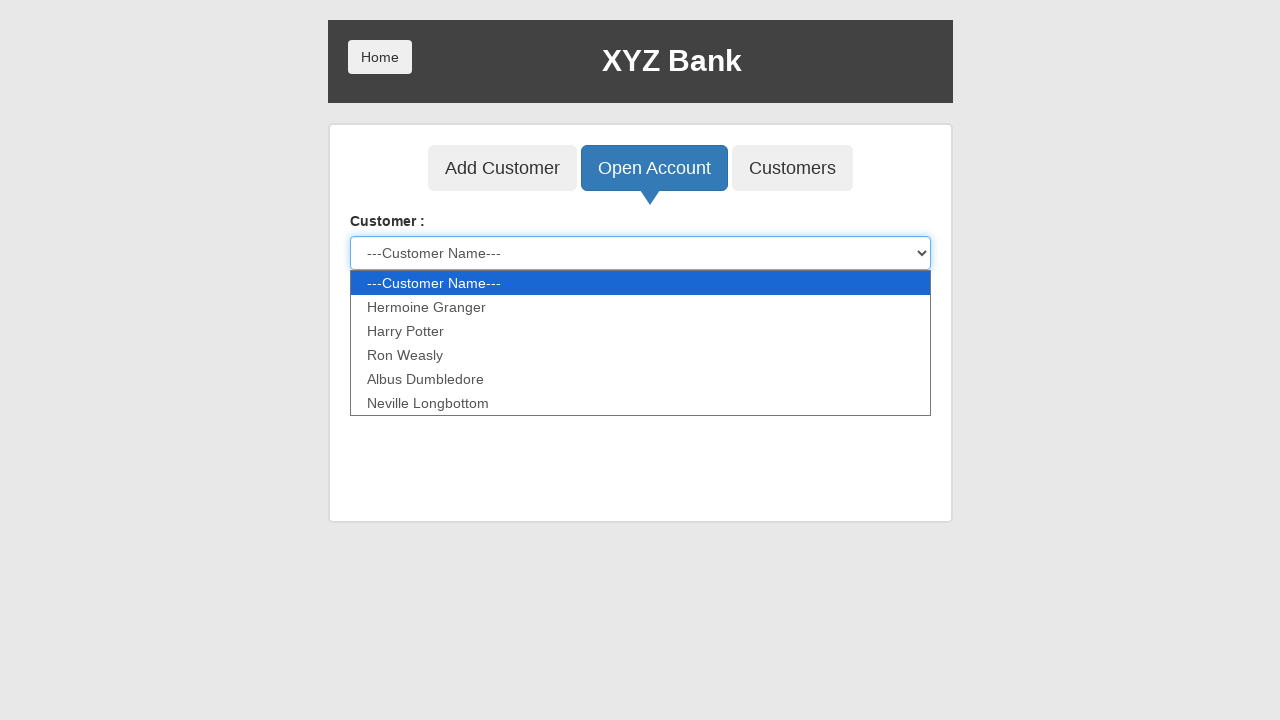

Pressed Enter to select user
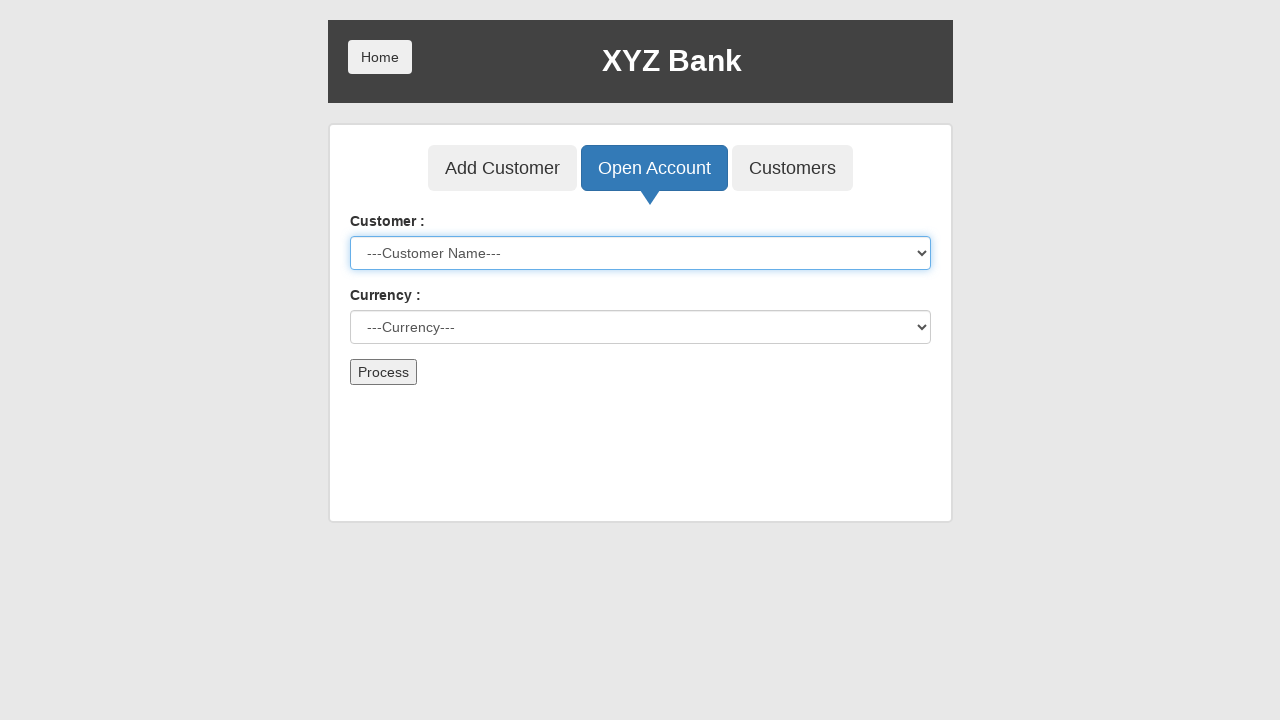

Clicked currency select dropdown at (640, 327) on xpath=//*[@id='currency']
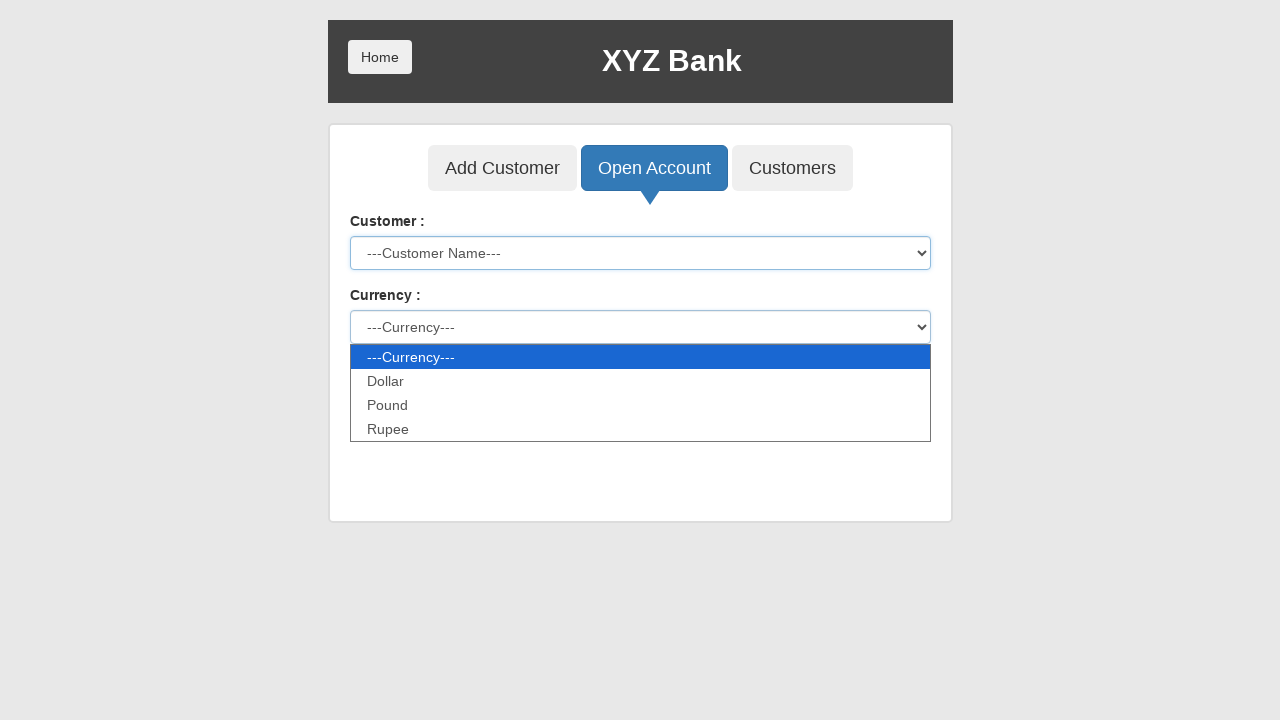

Typed 'd' to filter currency list
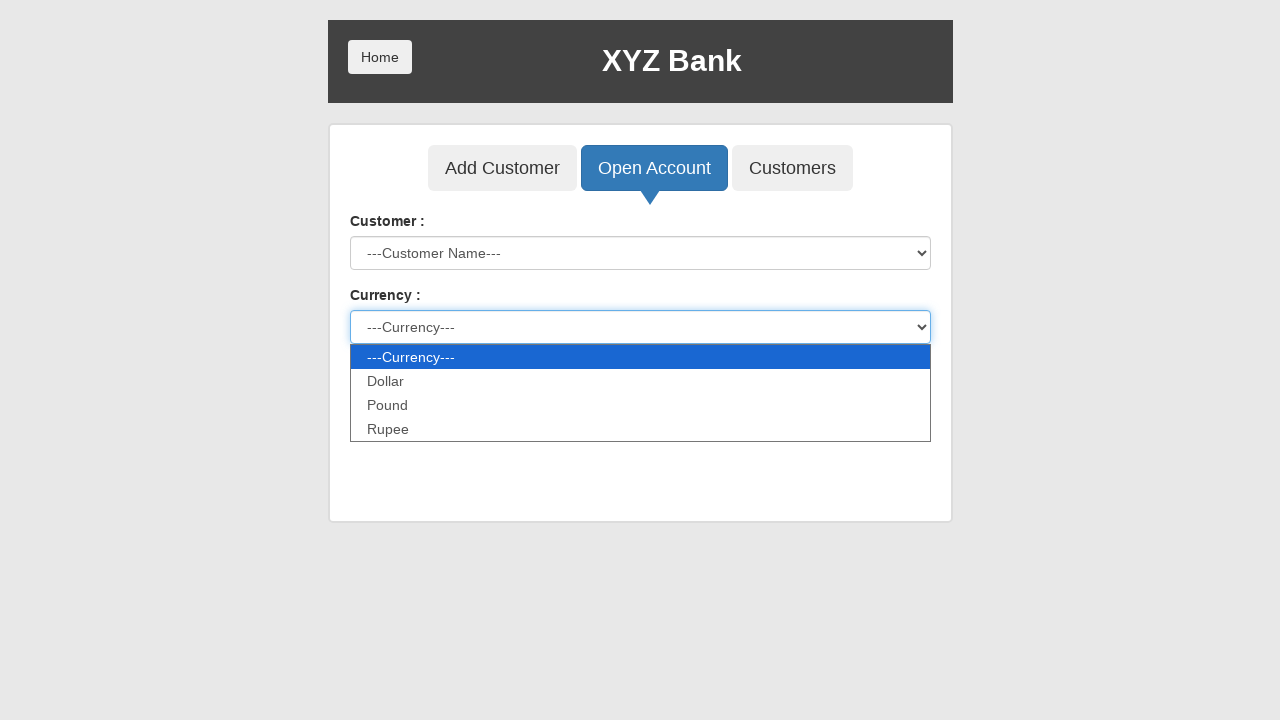

Pressed Enter to select currency
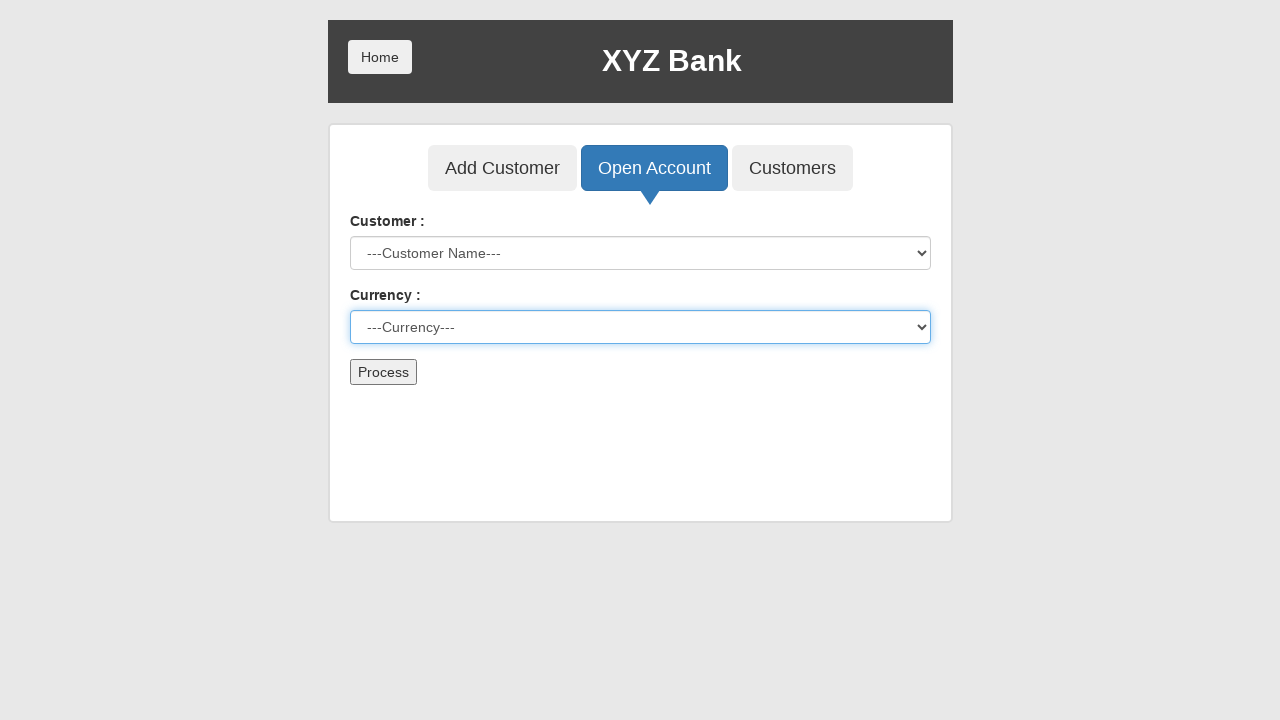

Clicked submit button to create currency account at (383, 372) on xpath=/html/body/div/div/div[2]/div/div[2]/div/div/form/button
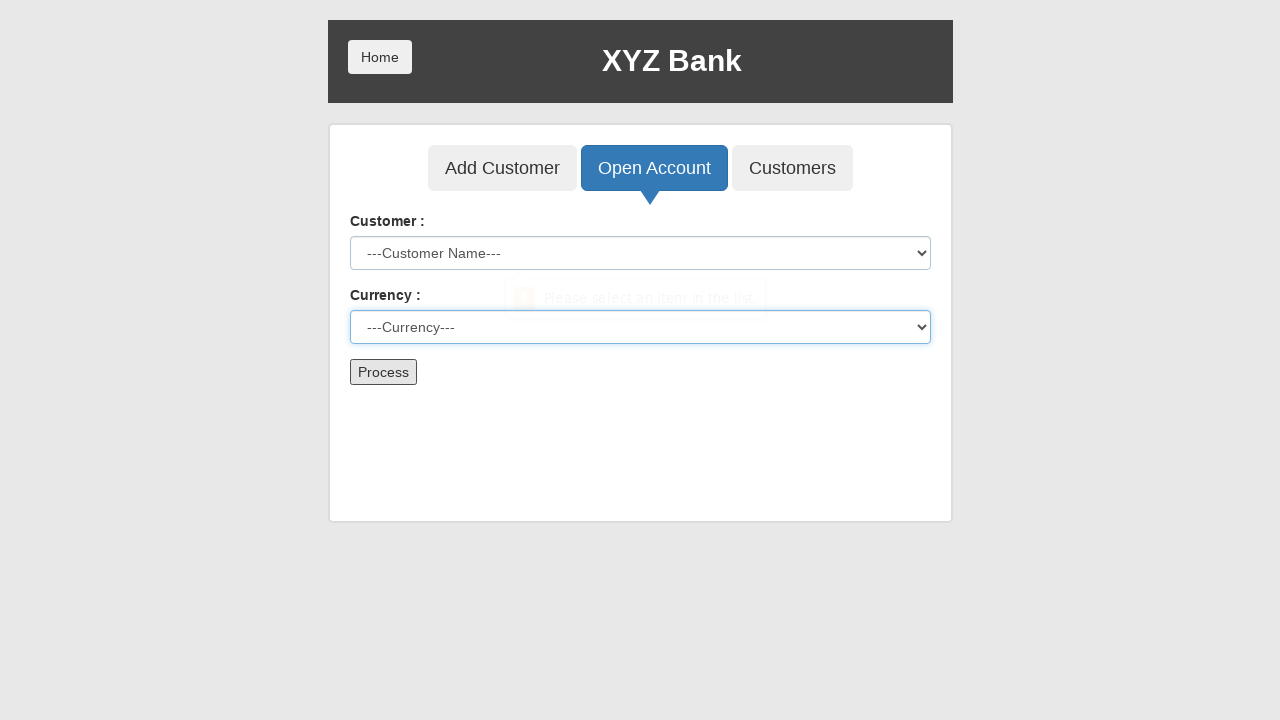

Set up dialog handler to accept alerts
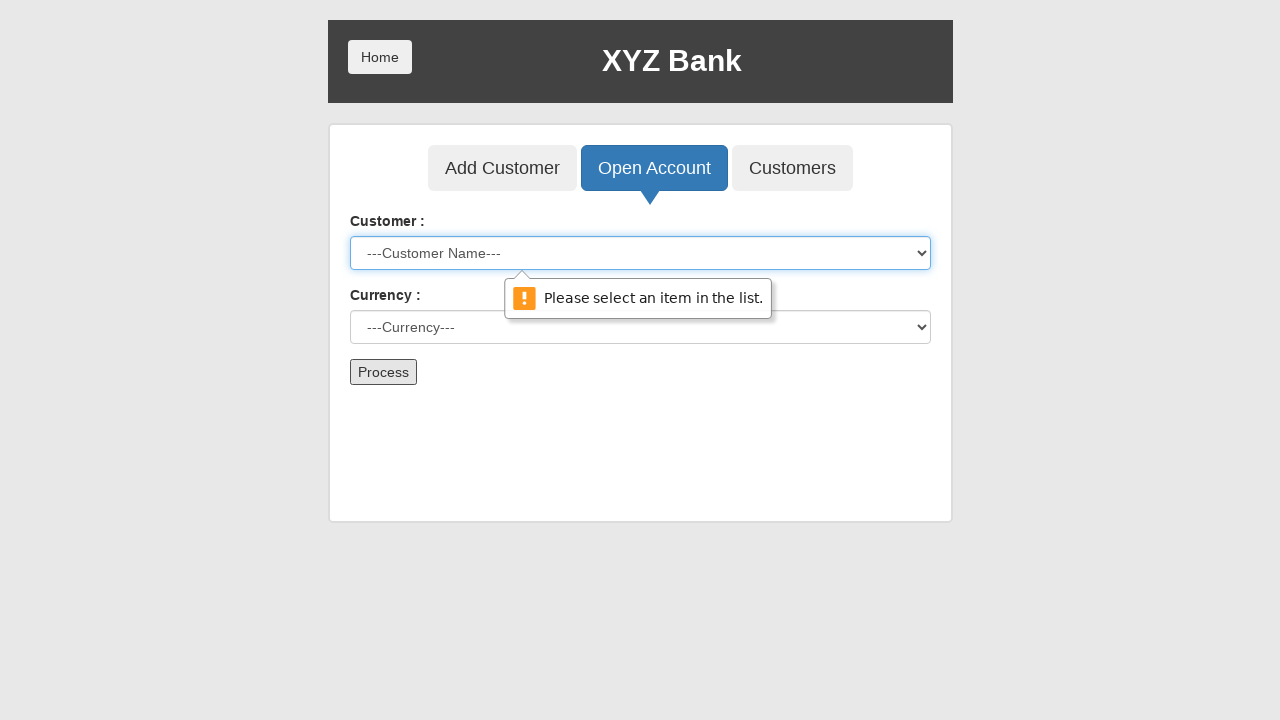

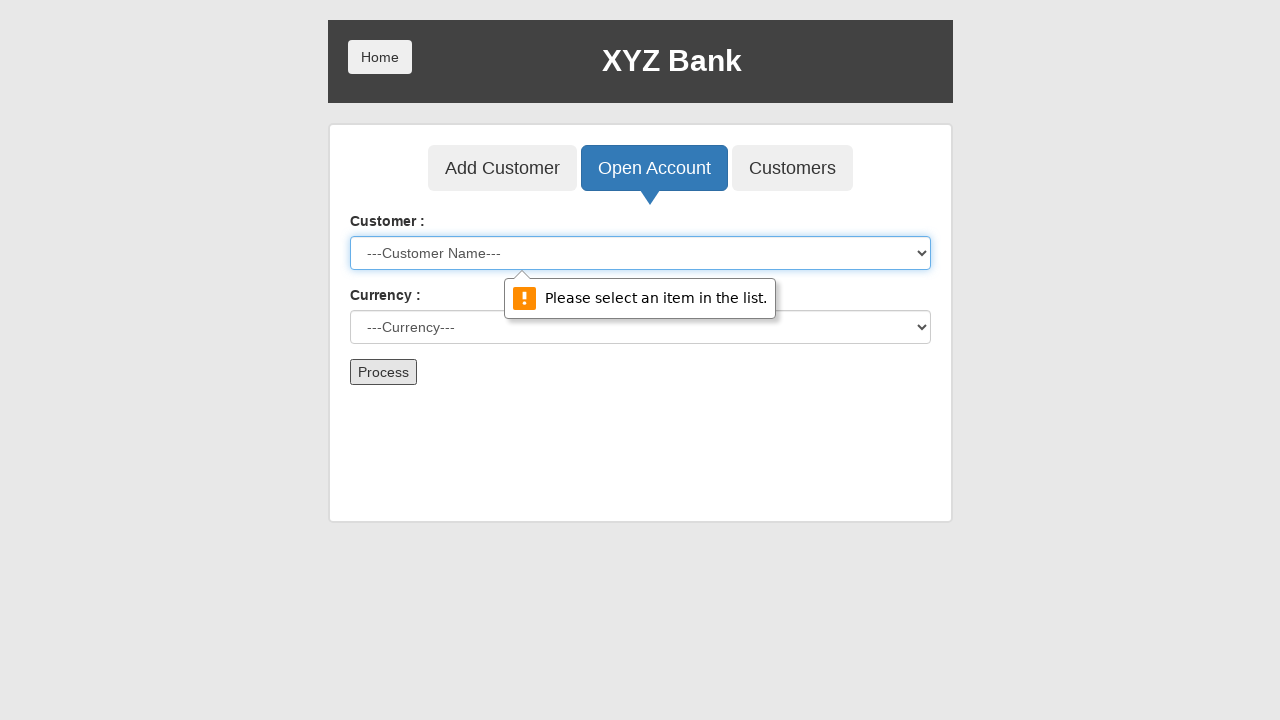